Tests checkbox functionality by ensuring both checkboxes are selected - clicks on each checkbox if it's not already selected, then verifies both are checked

Starting URL: https://the-internet.herokuapp.com/checkboxes

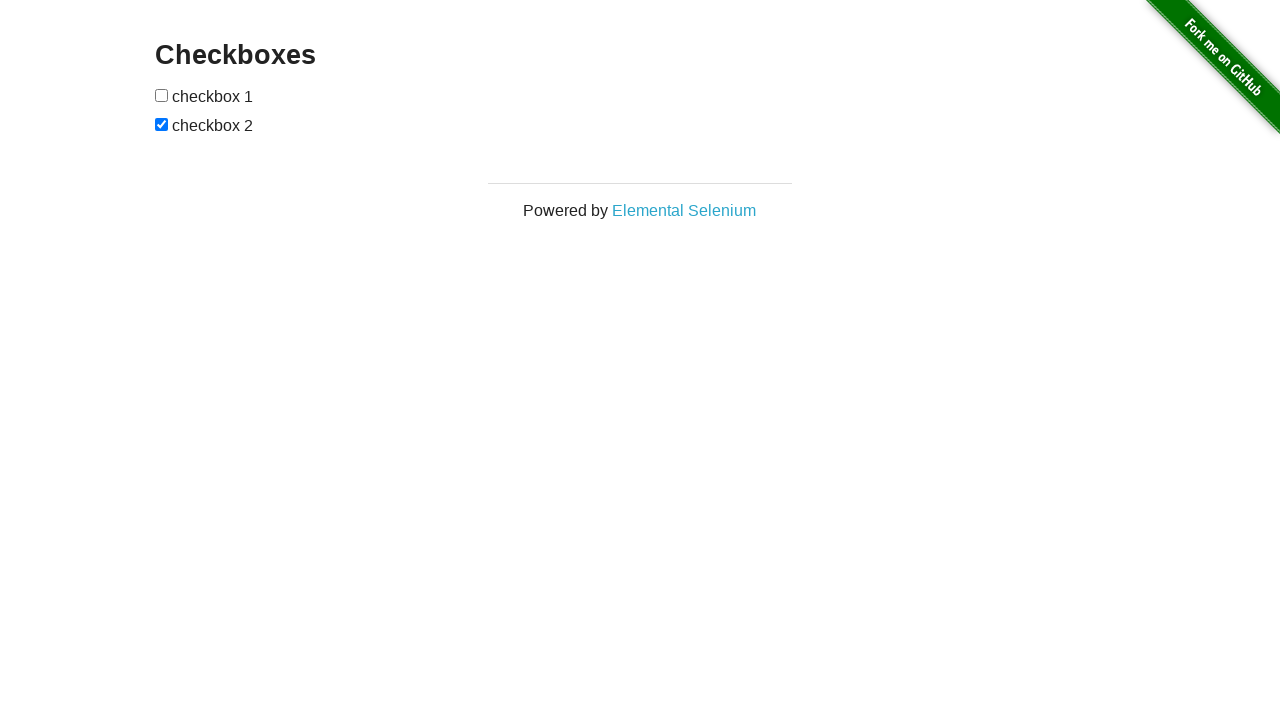

Navigated to checkbox test page
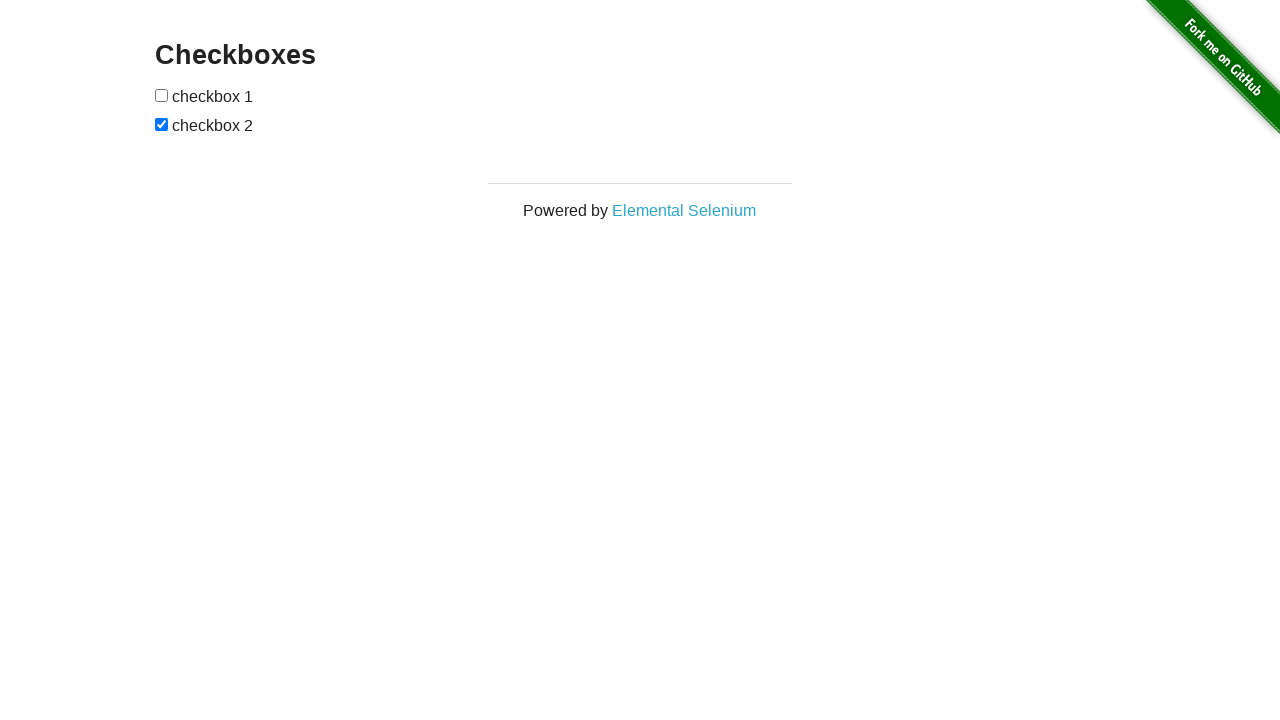

Located first checkbox element
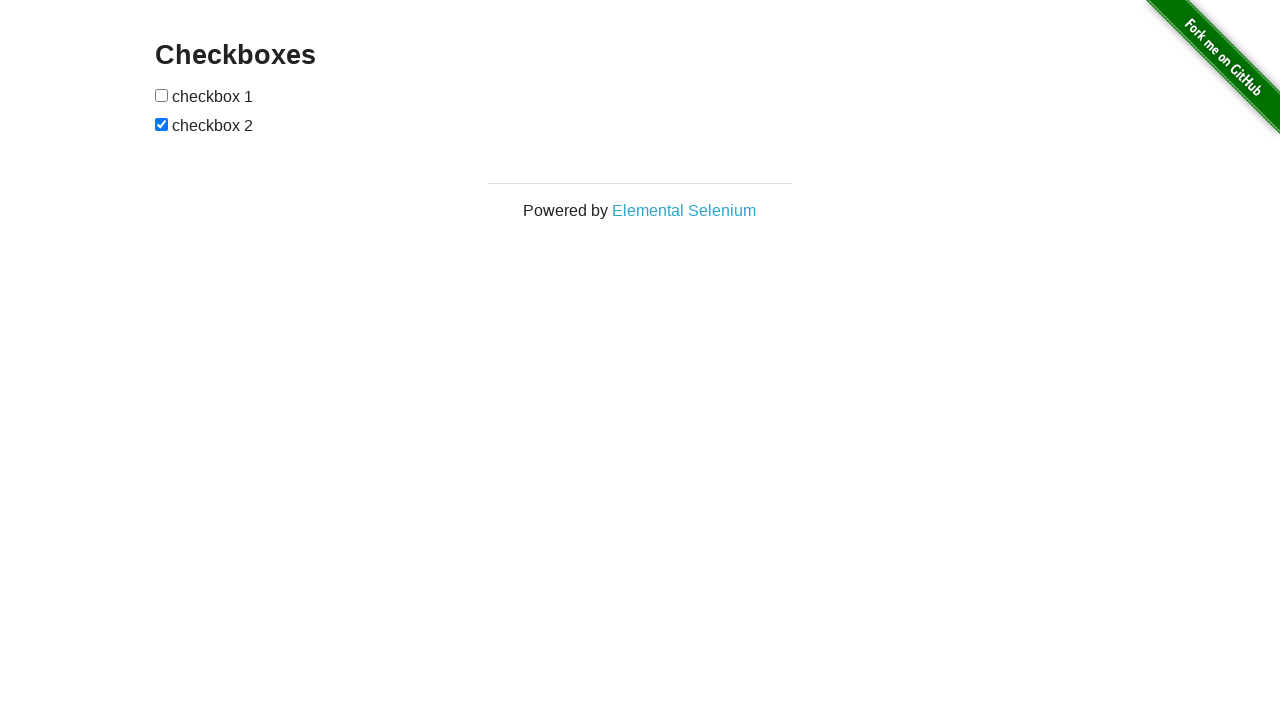

Located second checkbox element
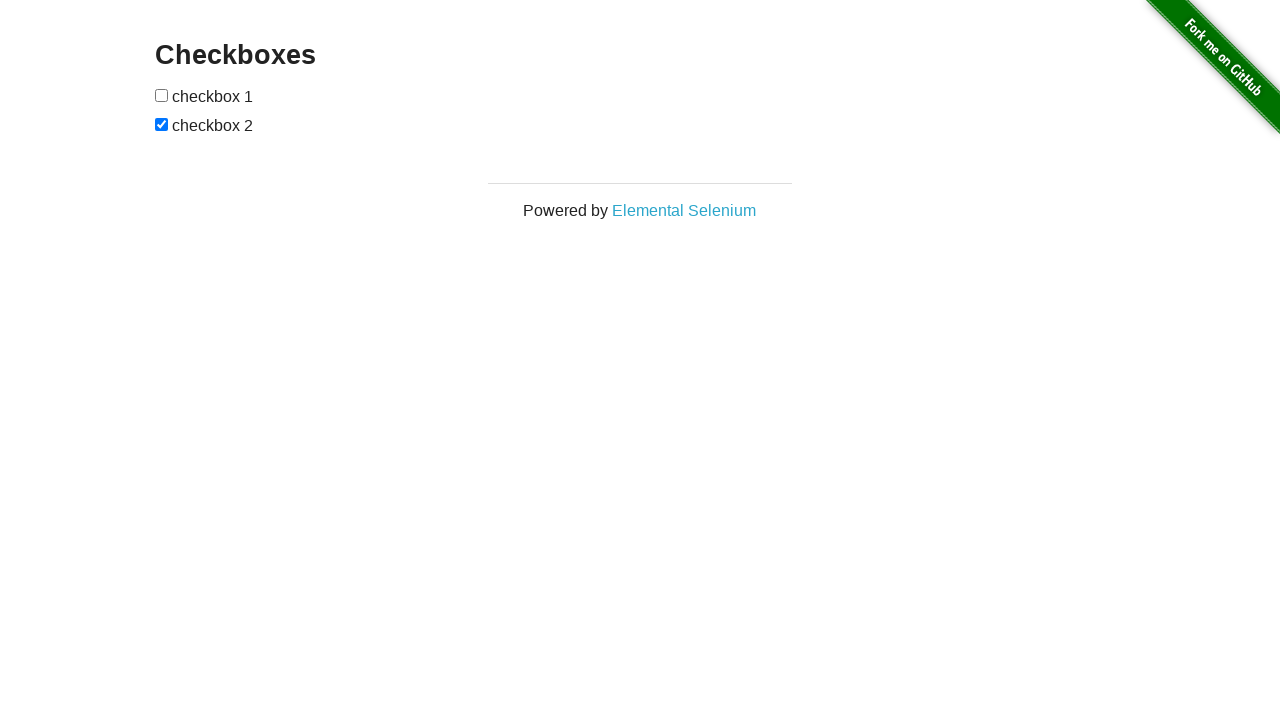

Clicked first checkbox to select it at (162, 95) on (//input[@type='checkbox'])[1]
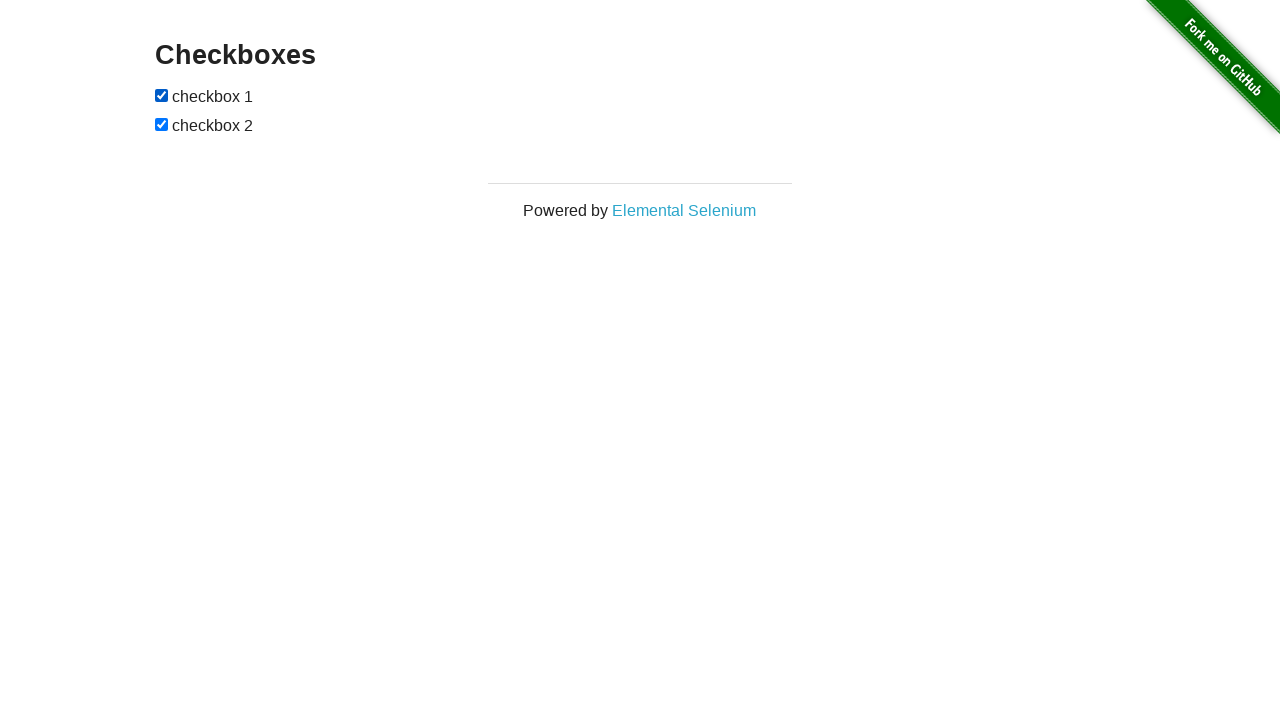

Second checkbox was already selected
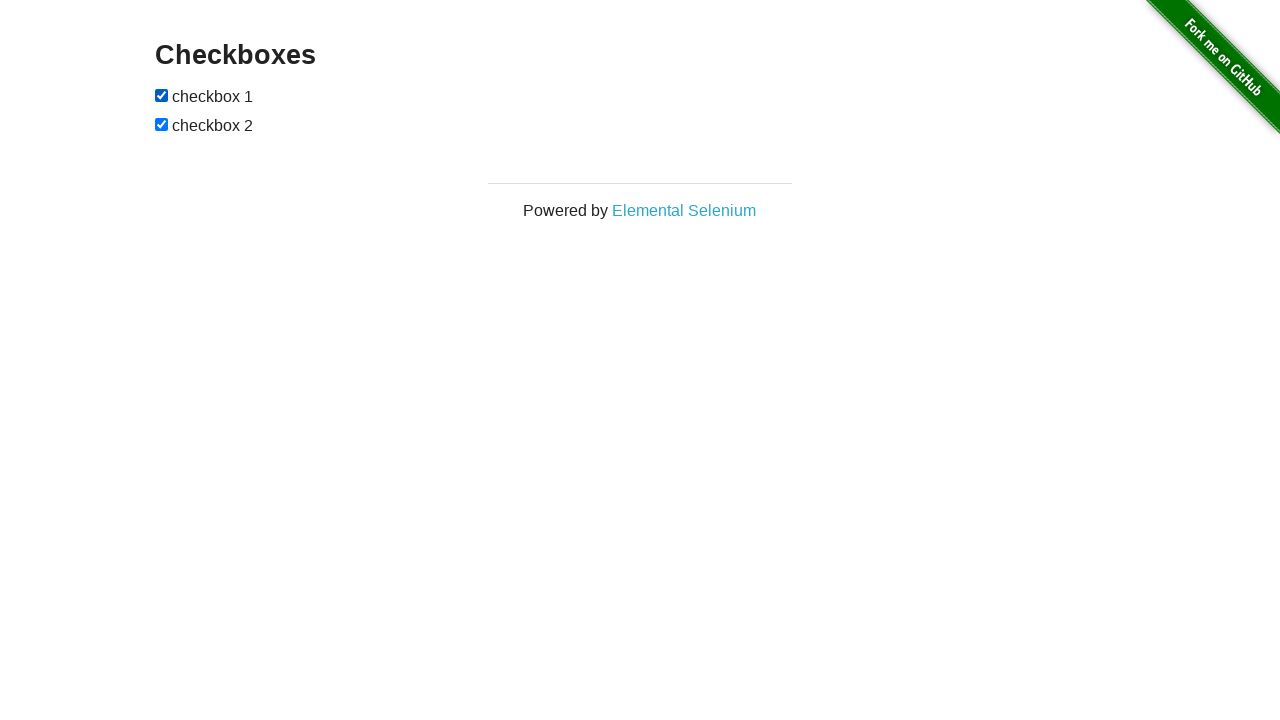

Verified first checkbox is selected
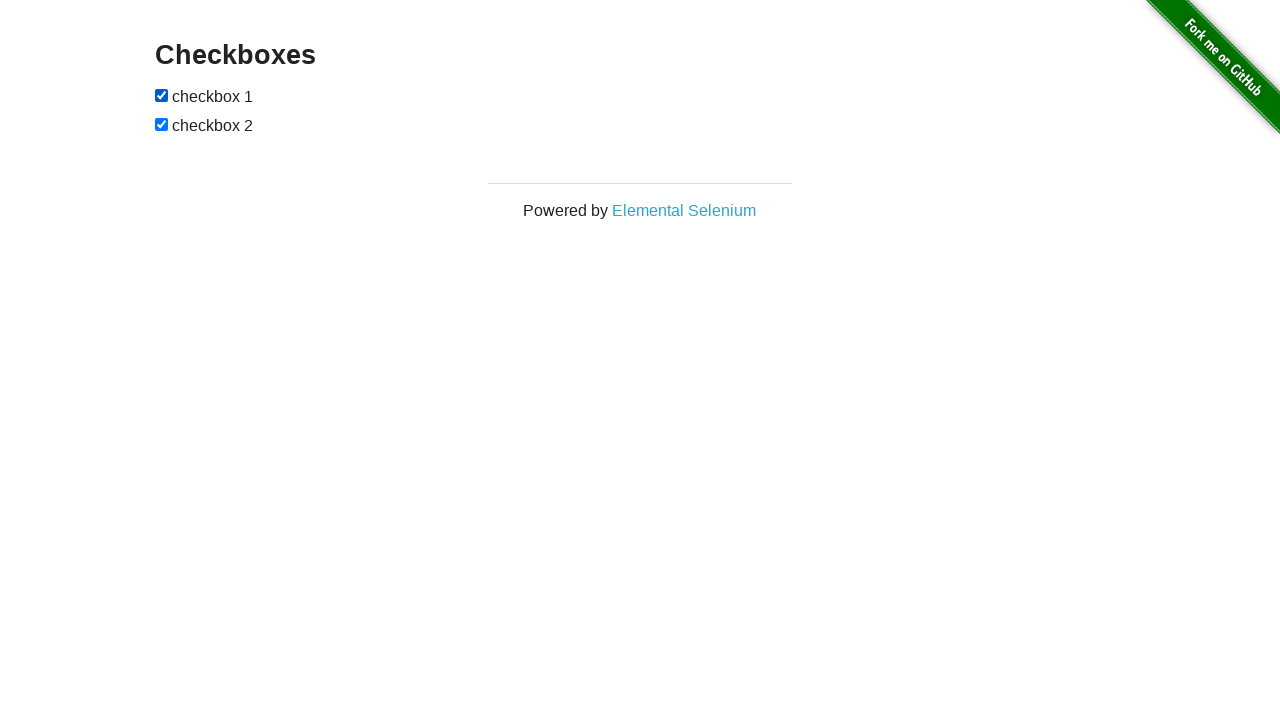

Verified second checkbox is selected
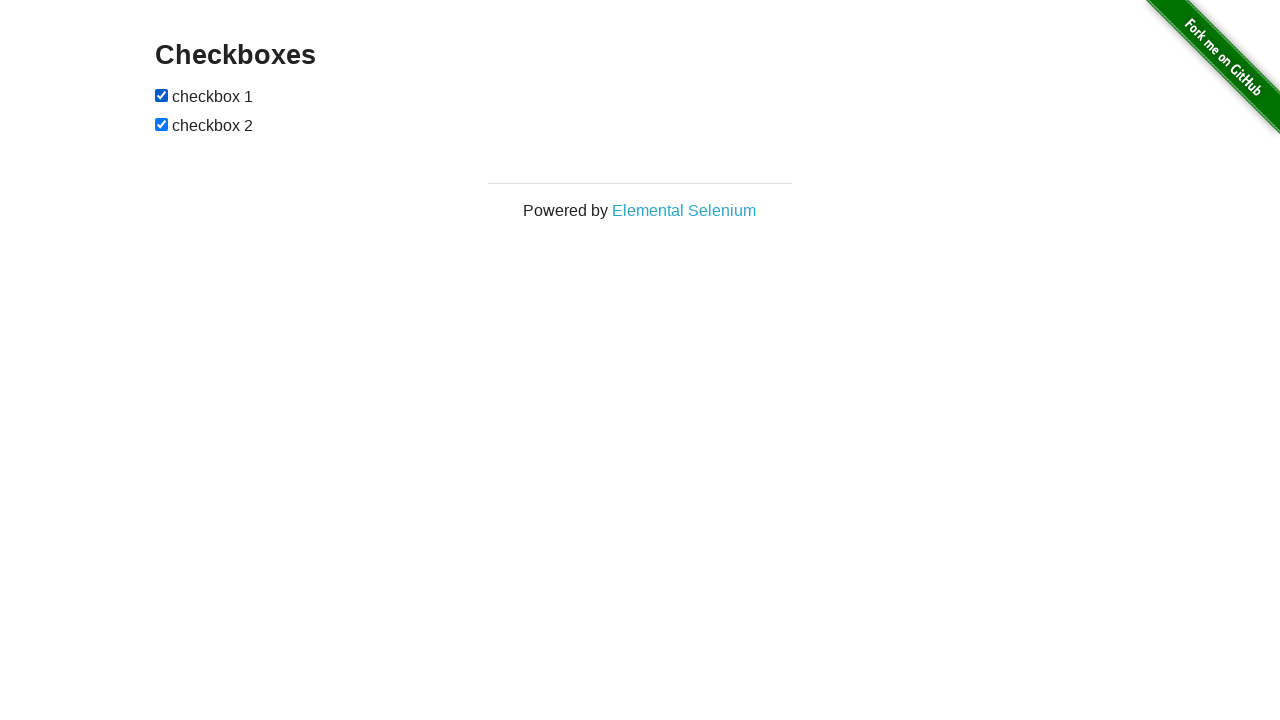

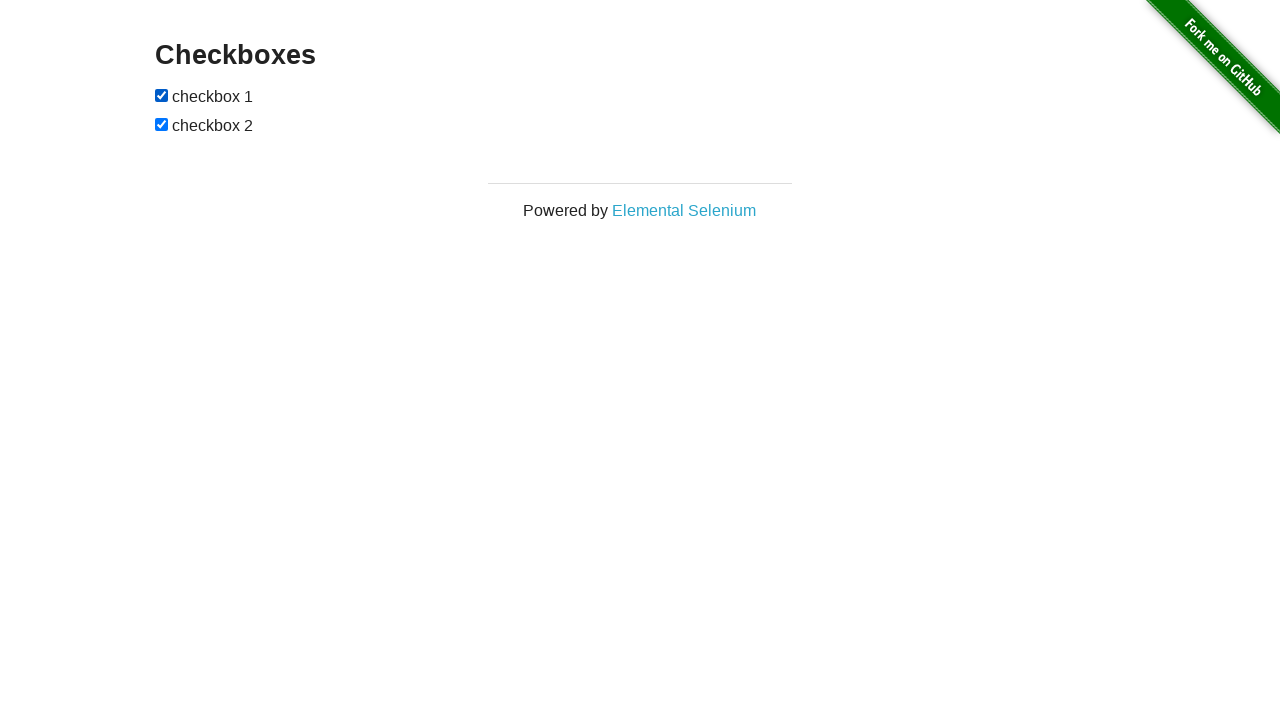